Tests scrolling to form elements and filling in name and date fields on a scroll demo page

Starting URL: https://formy-project.herokuapp.com/scroll

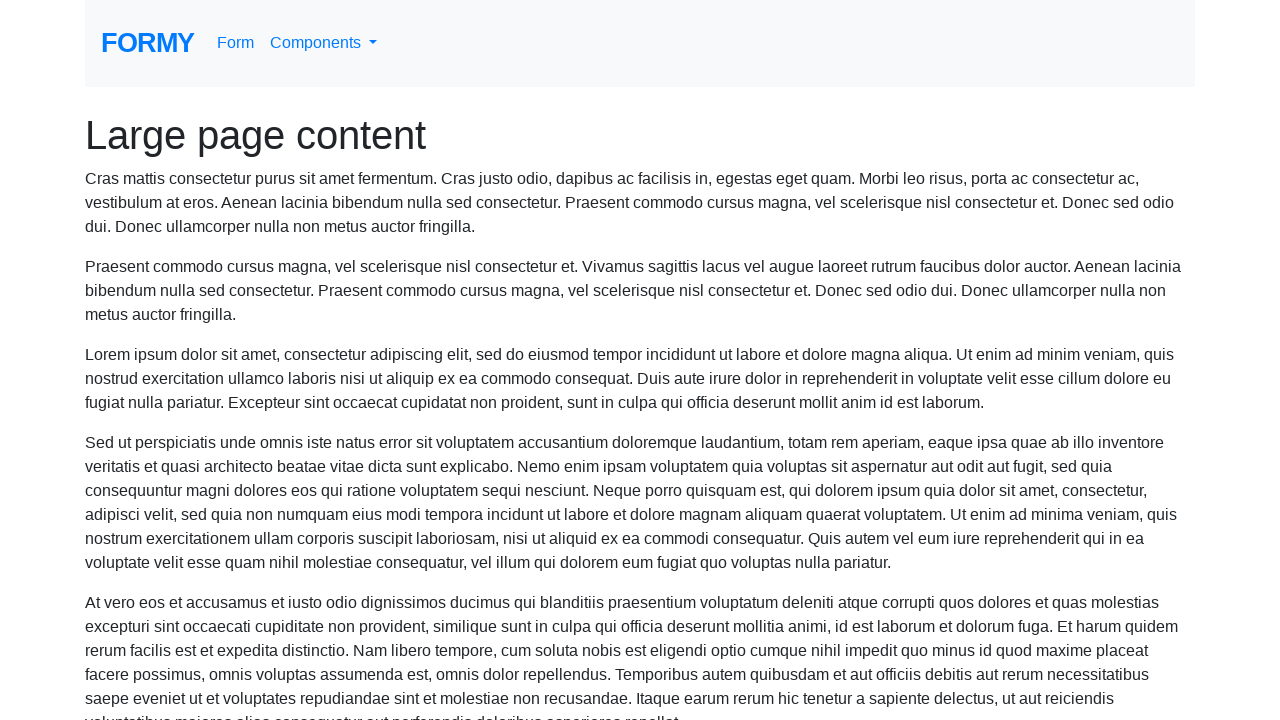

Scrolled name field into view
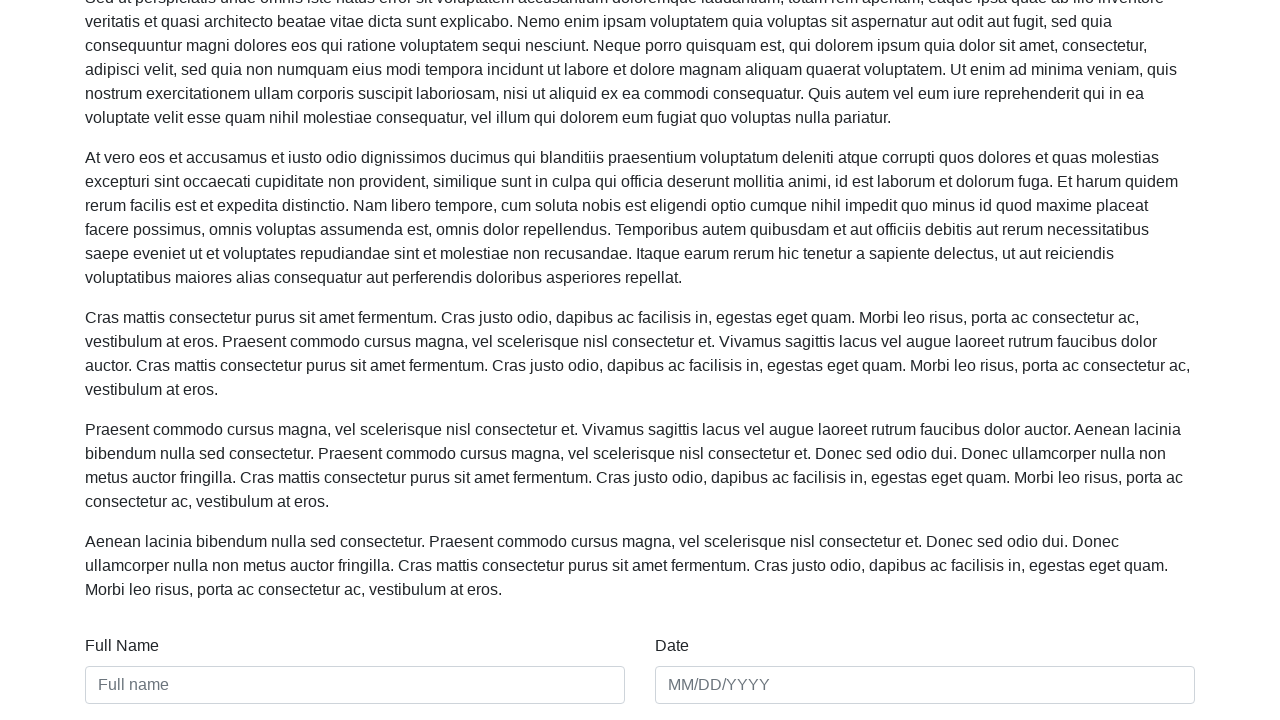

Filled name field with 'Jennifer Williams' on #name
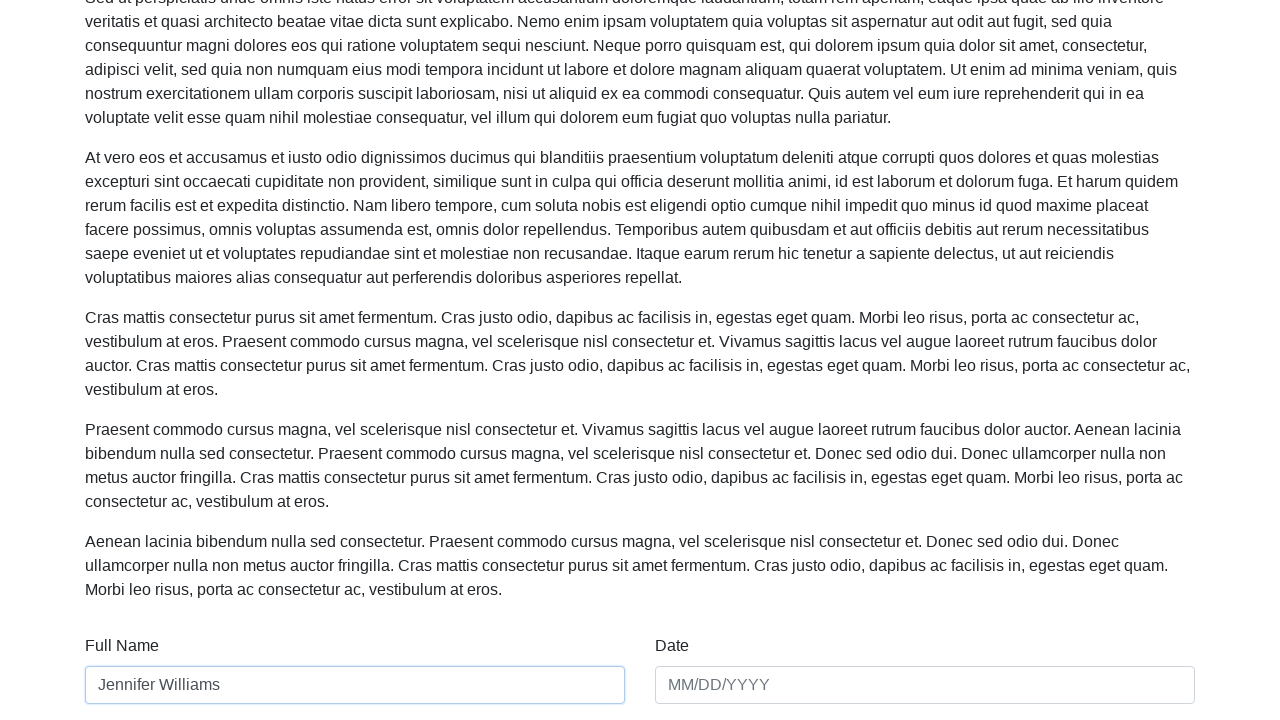

Filled date field with '03/15/2024' on #date
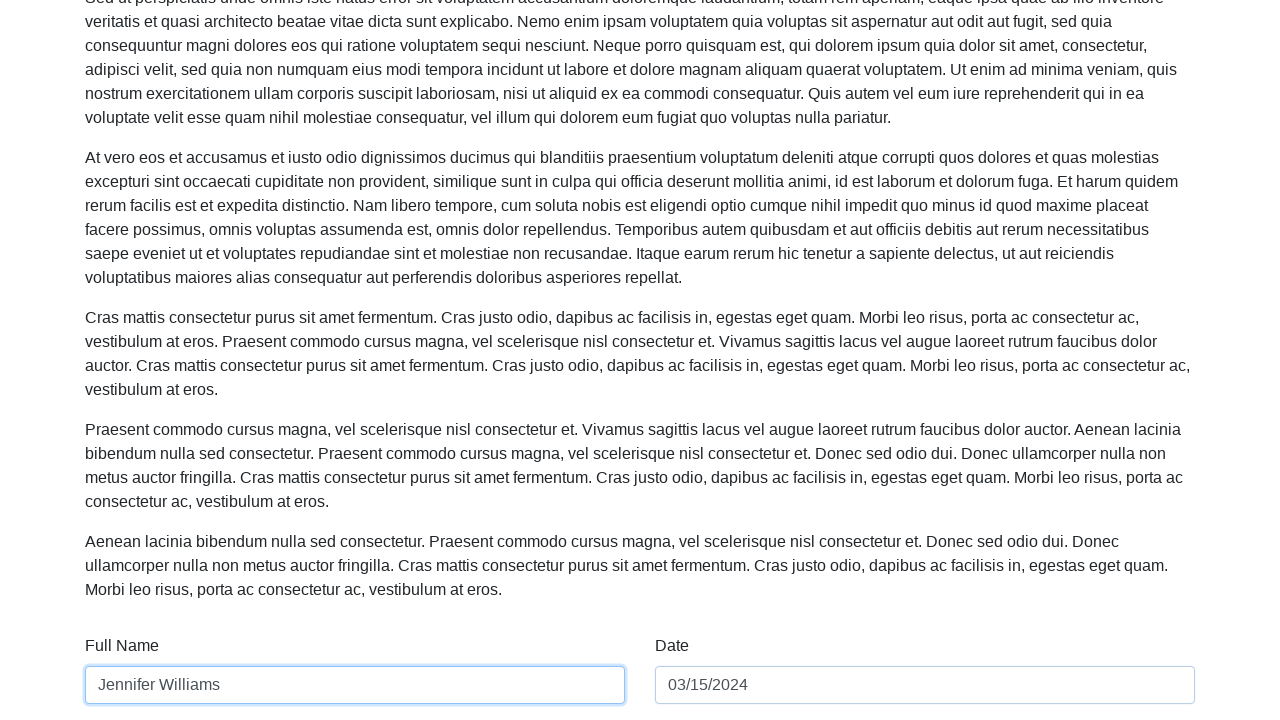

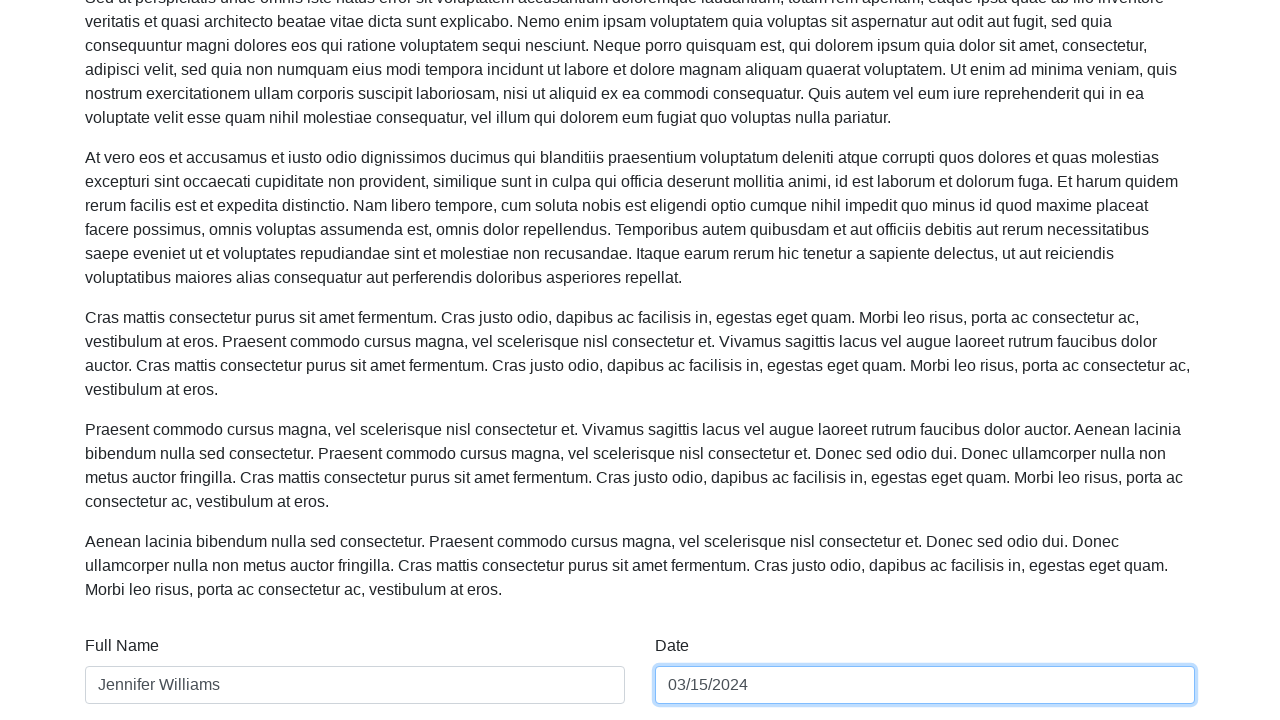